Tests form submission by first clicking a link with a mathematically calculated text value, then filling out a registration form with first name, last name, city, and country fields, and submitting the form.

Starting URL: http://suninjuly.github.io/find_link_text

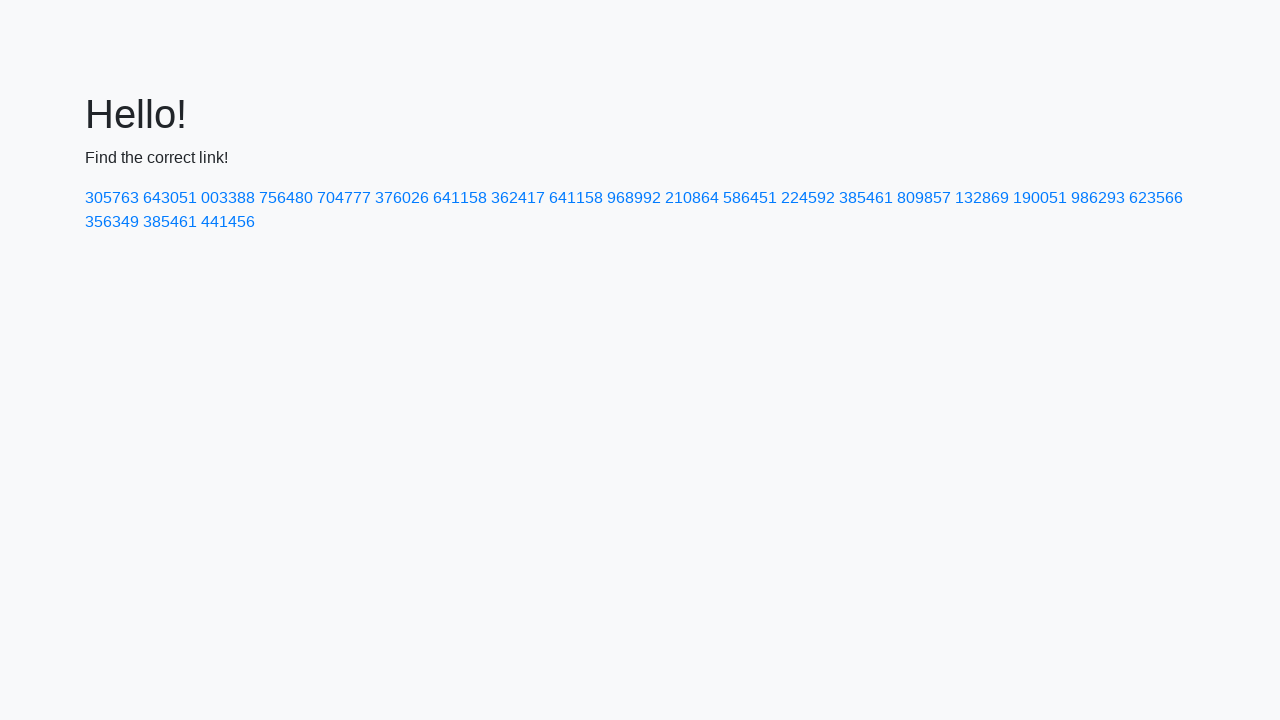

Clicked link with mathematically calculated text value: 224592 at (808, 198) on text=224592
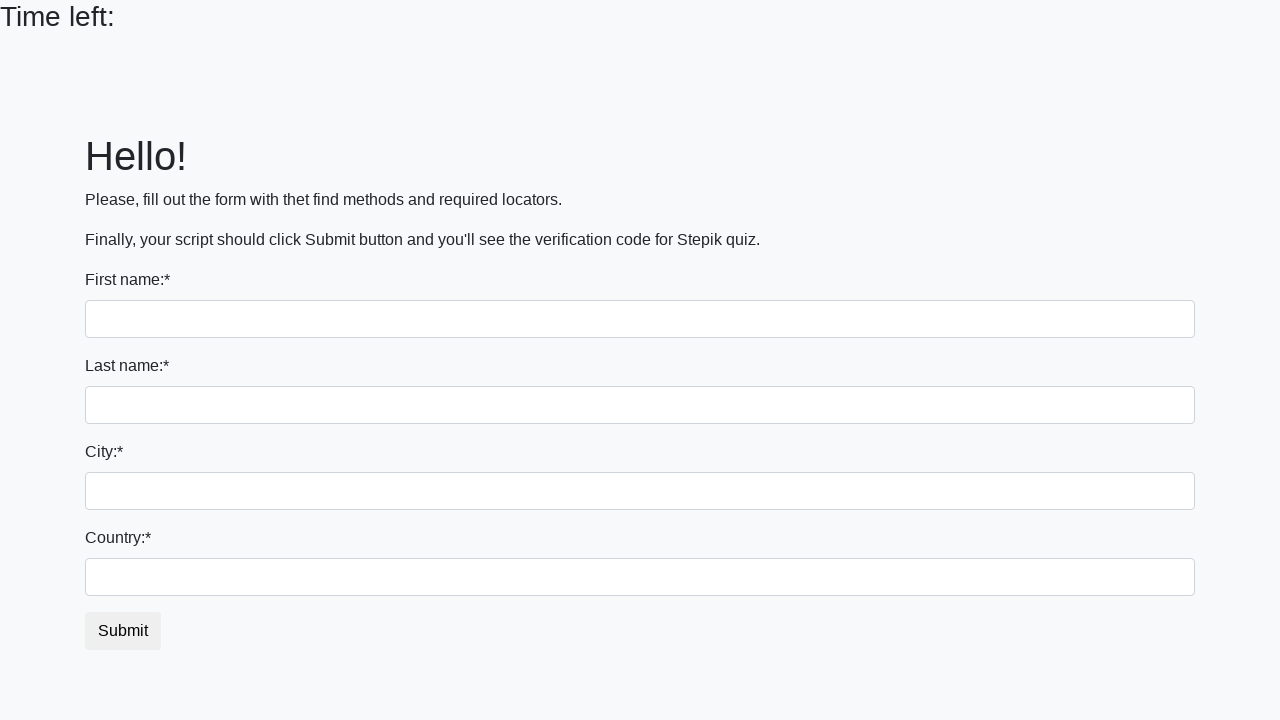

Filled first name field with 'Ivan' on input[name='first_name']
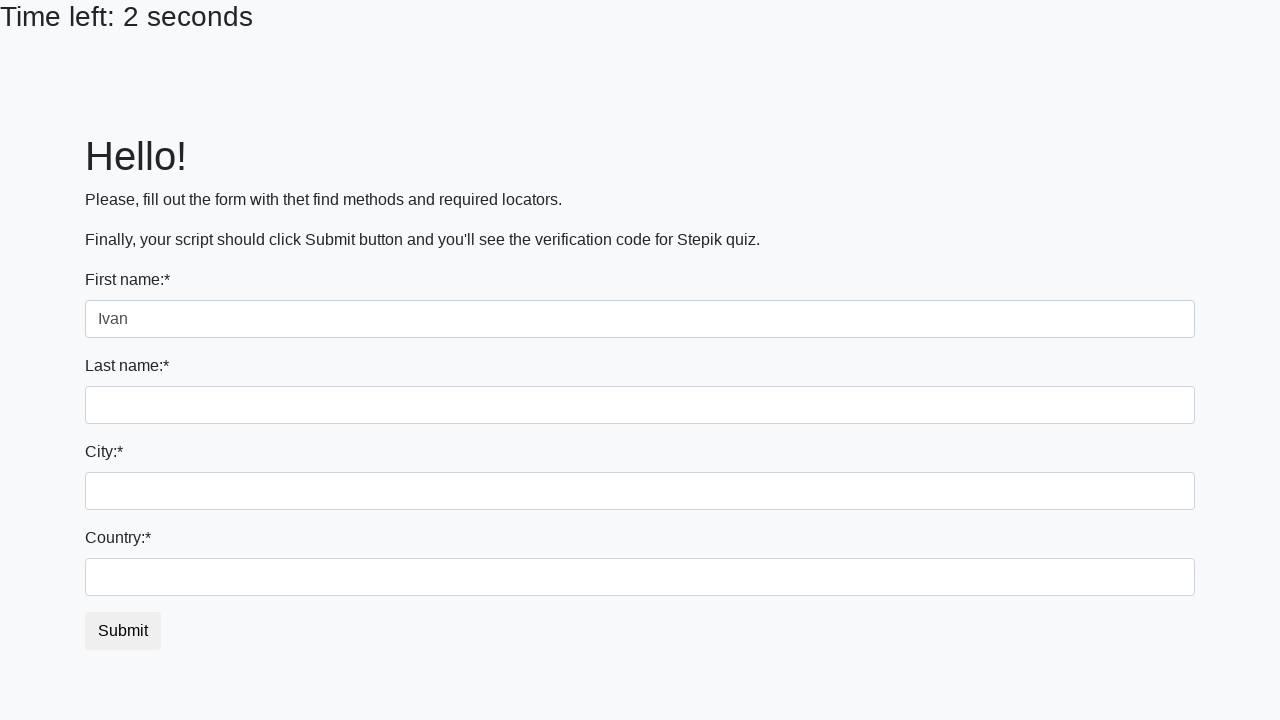

Filled last name field with 'Petrov' on input[name='last_name']
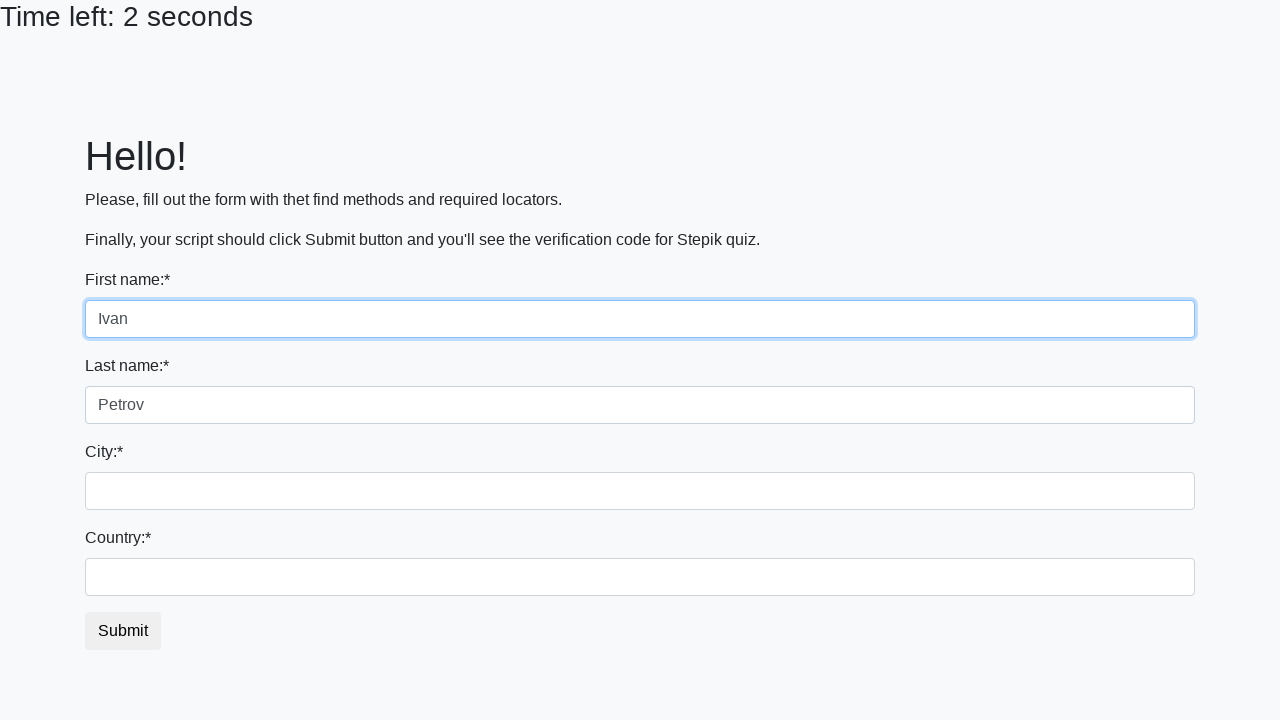

Filled city field with 'Smolensk' on .city
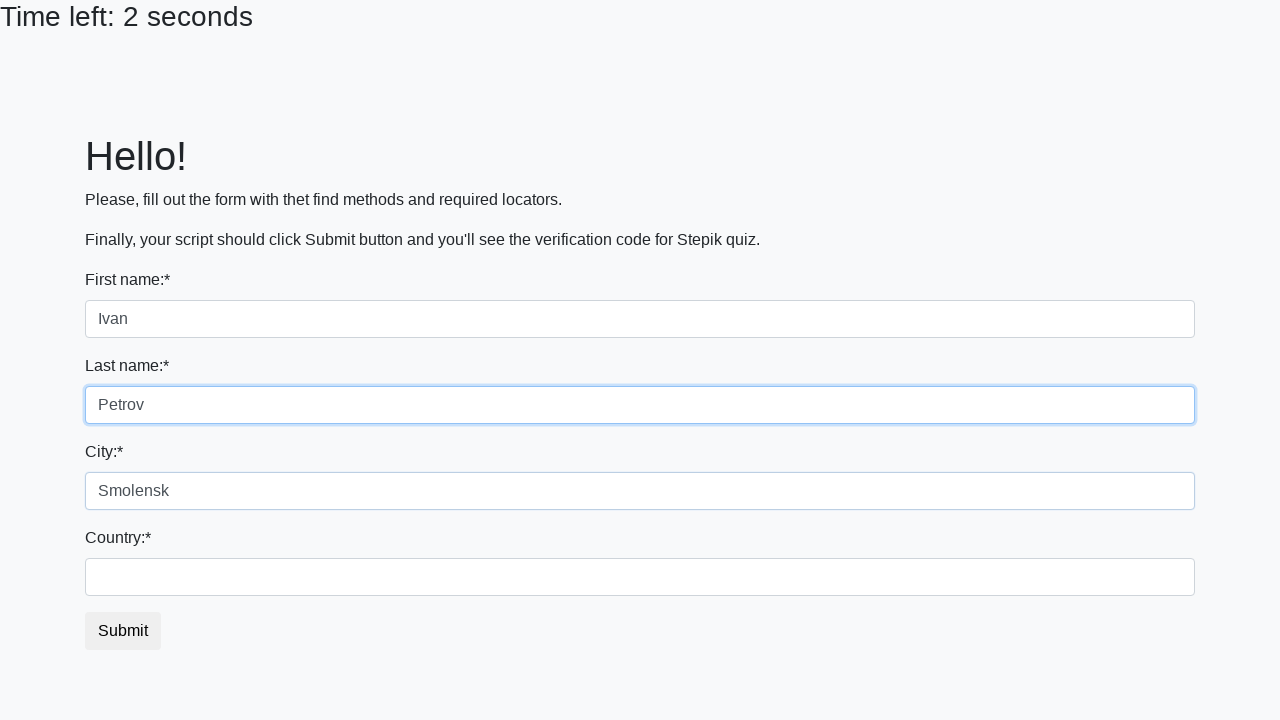

Filled country field with 'Russia' on #country
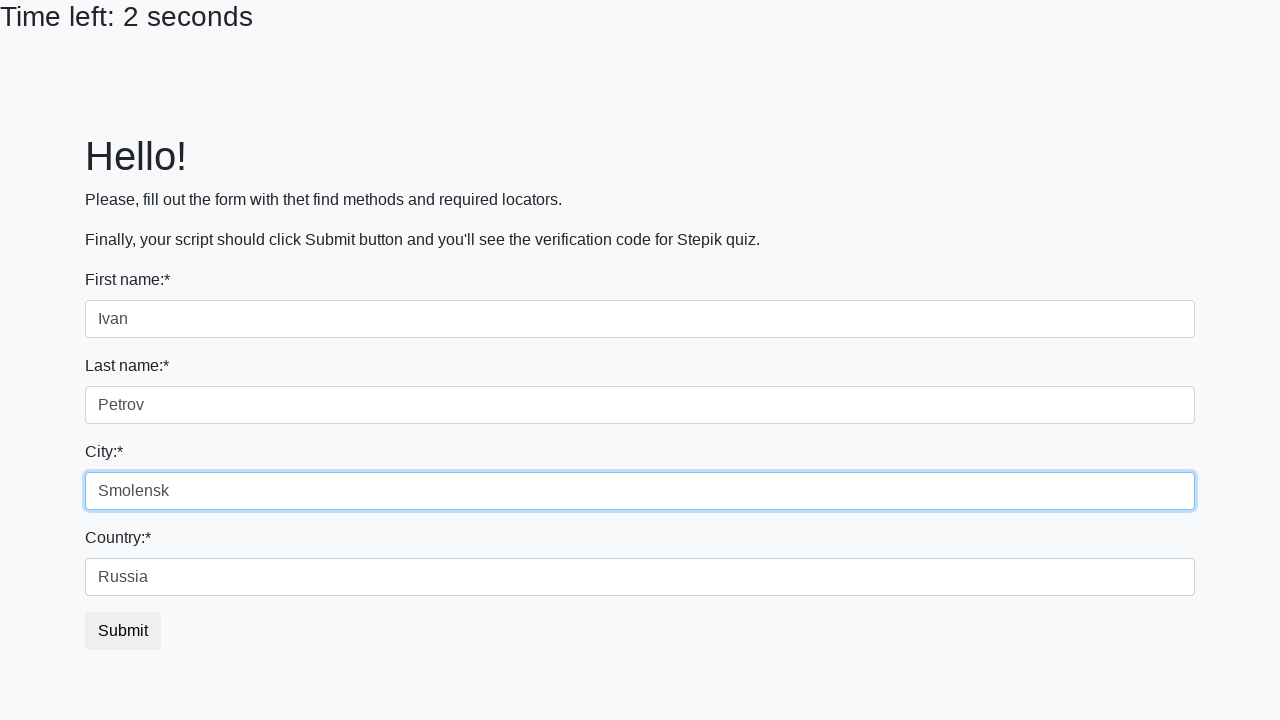

Clicked submit button to submit registration form at (123, 631) on button.btn
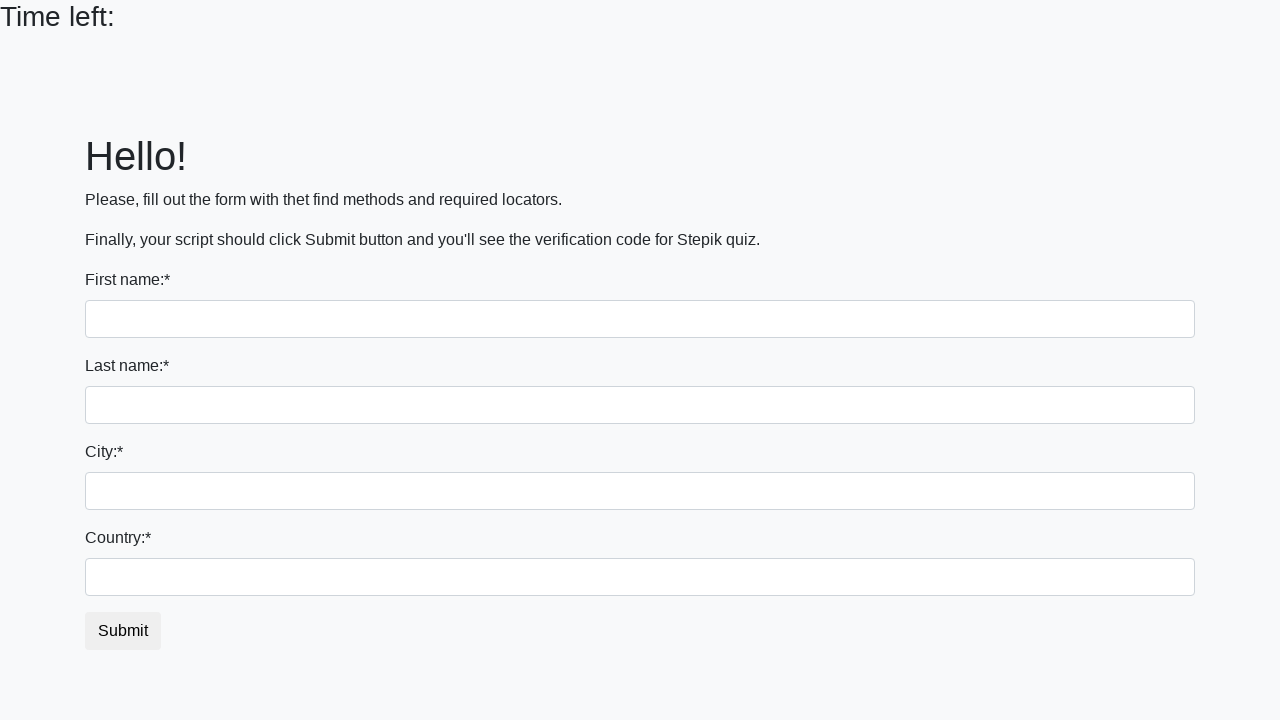

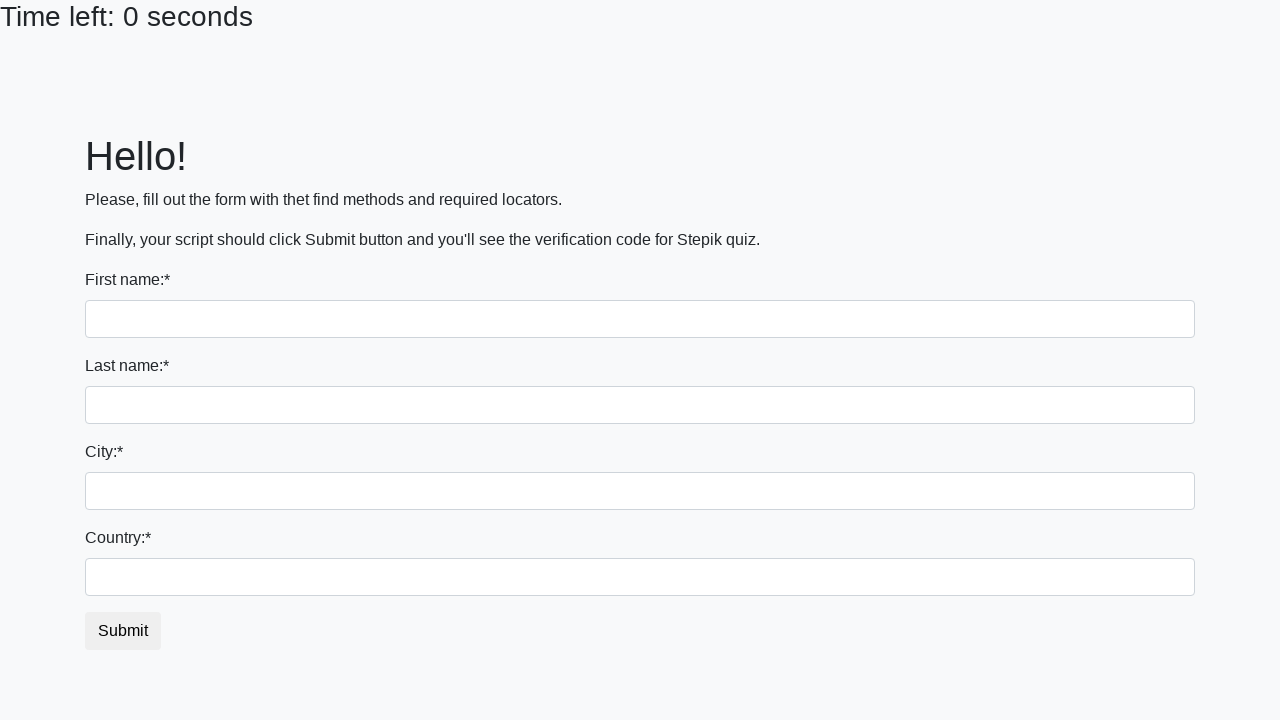